Tests scrolling within frames by switching between main frame and iframe

Starting URL: https://demoqa.com/frames

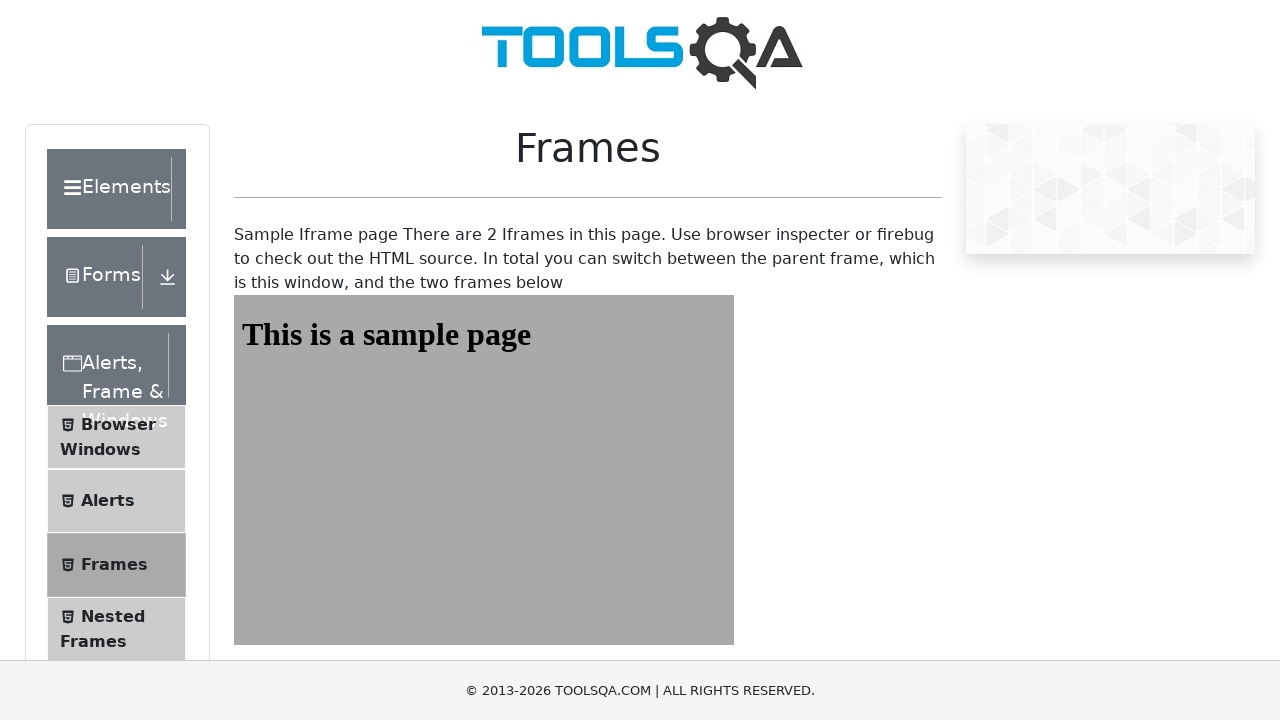

Scrolled main page down by 300 pixels
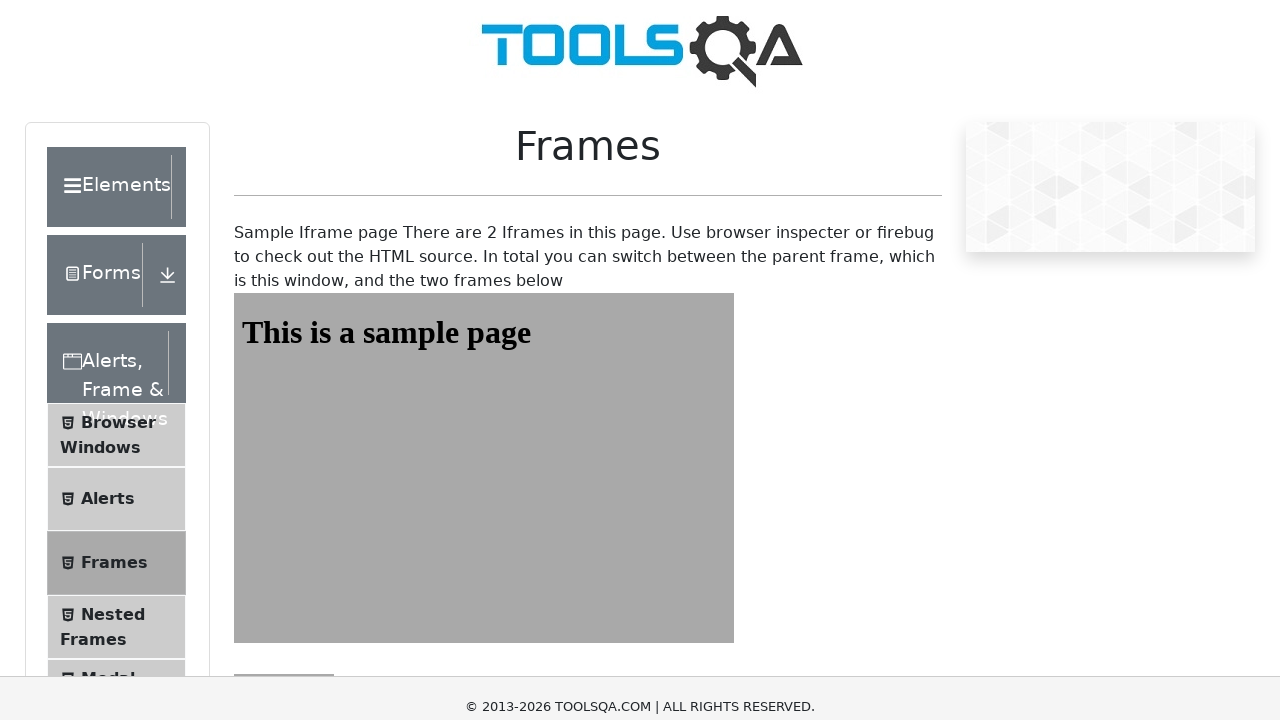

Located iframe with id 'frame2'
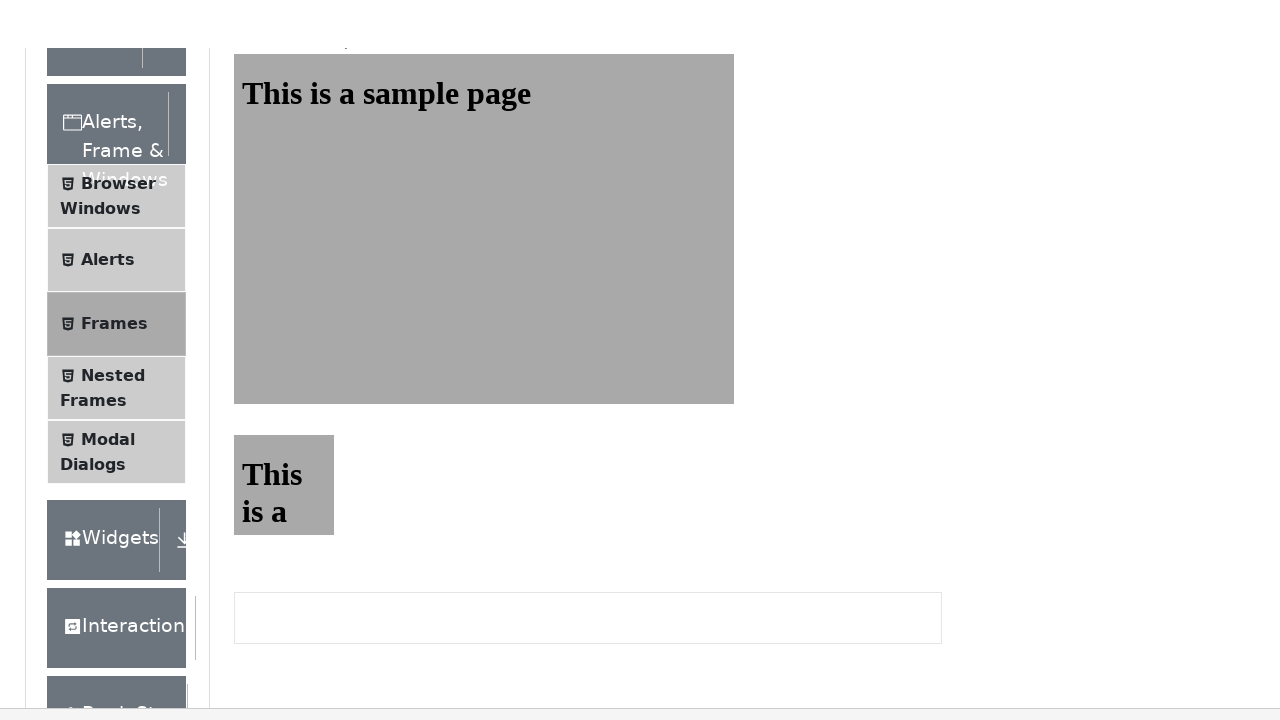

Scrolled iframe content down by 1000 pixels
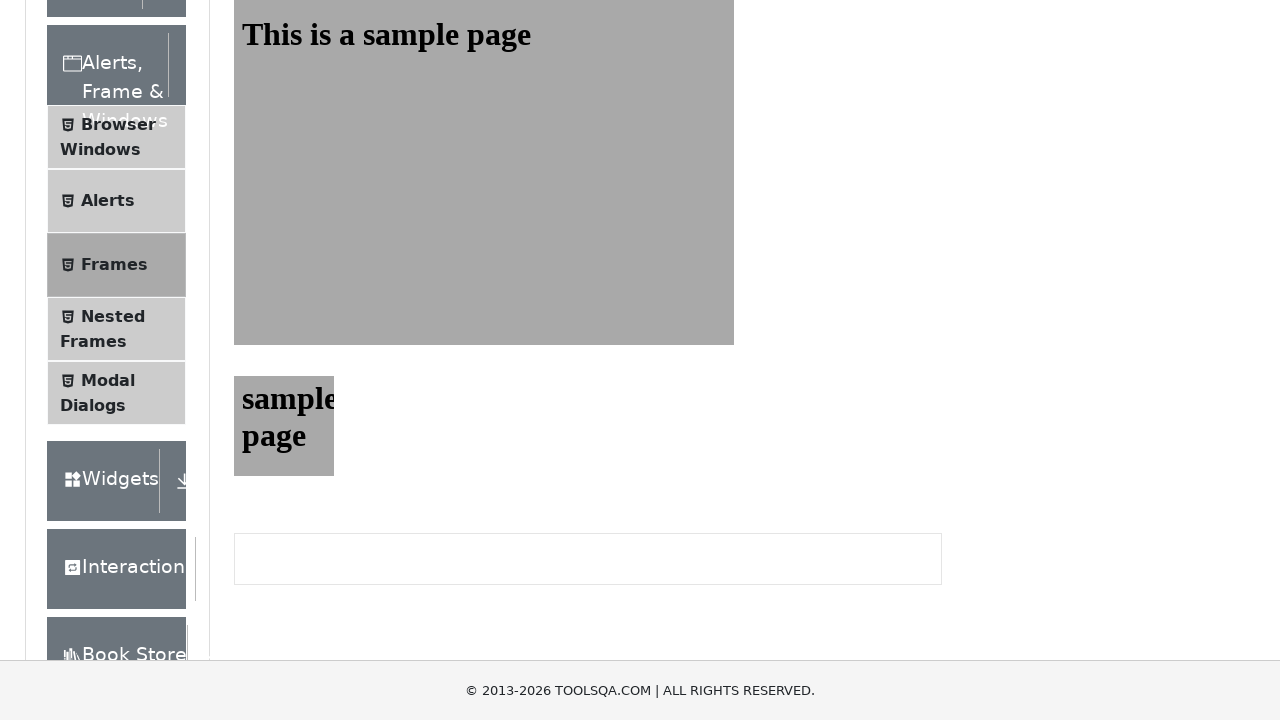

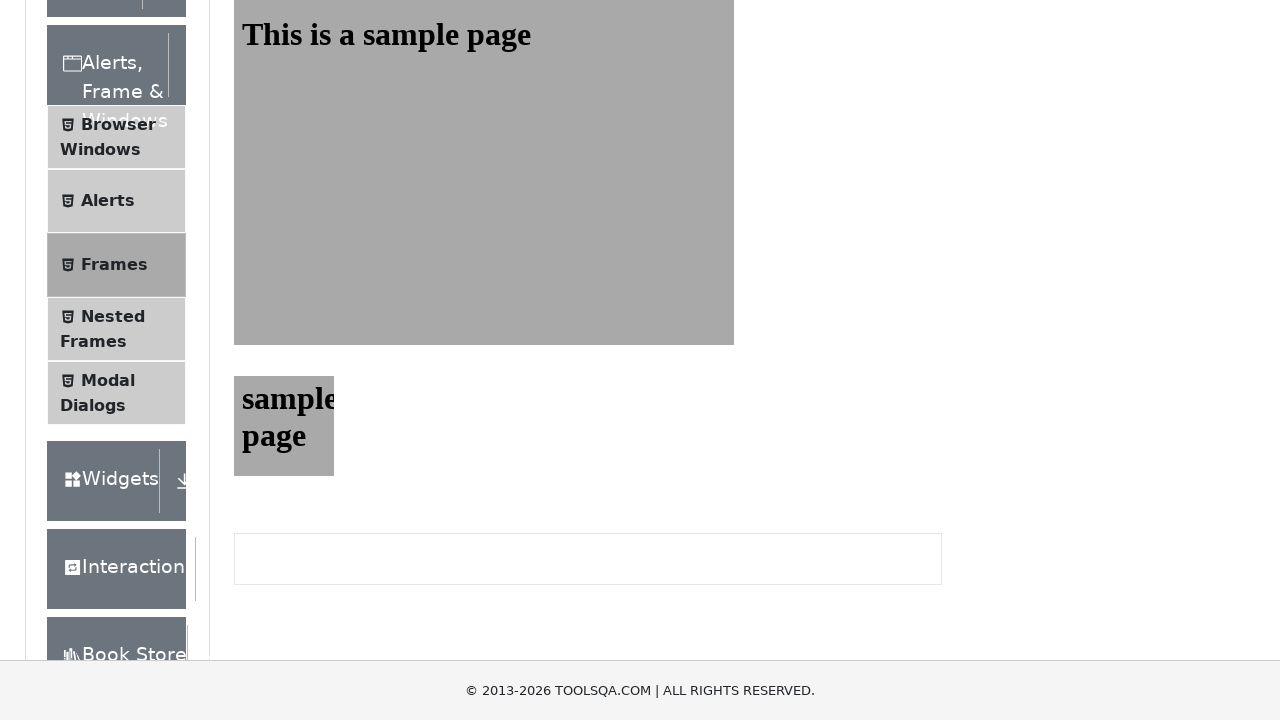